Tests the search/filter functionality on a product offers page by entering a search term and filtering results

Starting URL: https://rahulshettyacademy.com/seleniumPractise/#/offers

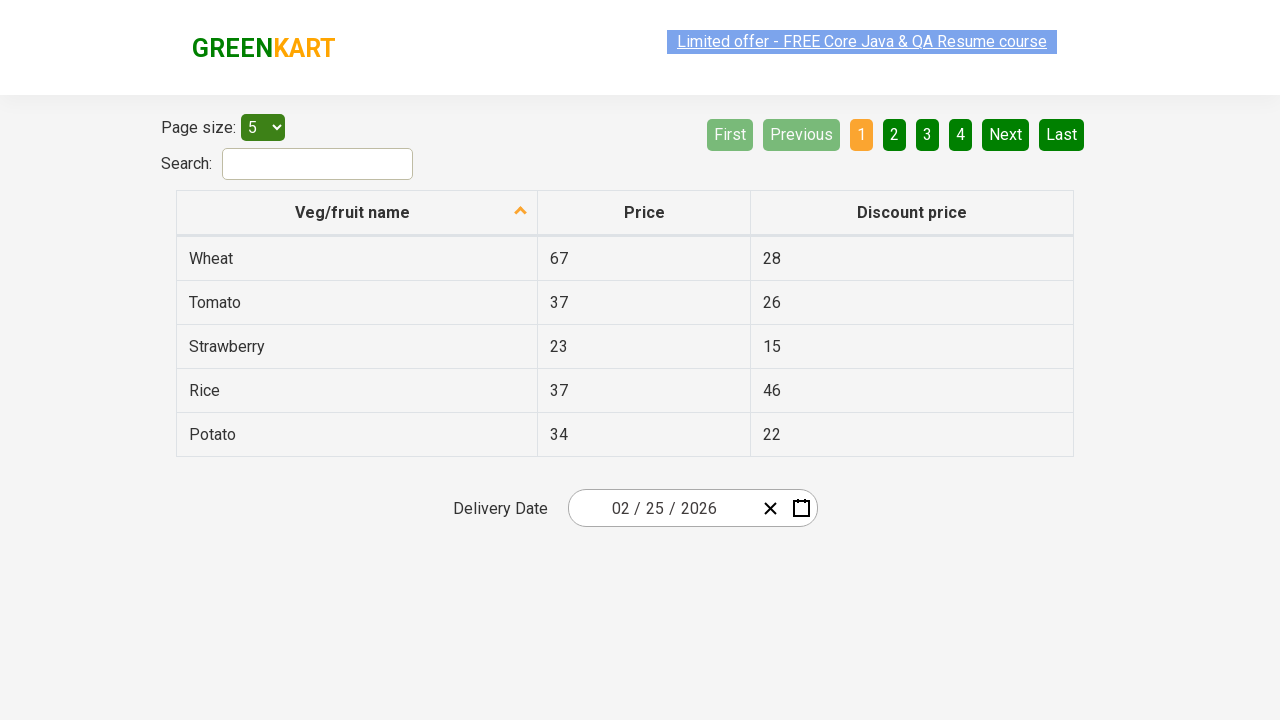

Entered search term 'ri' in the search field on #search-field
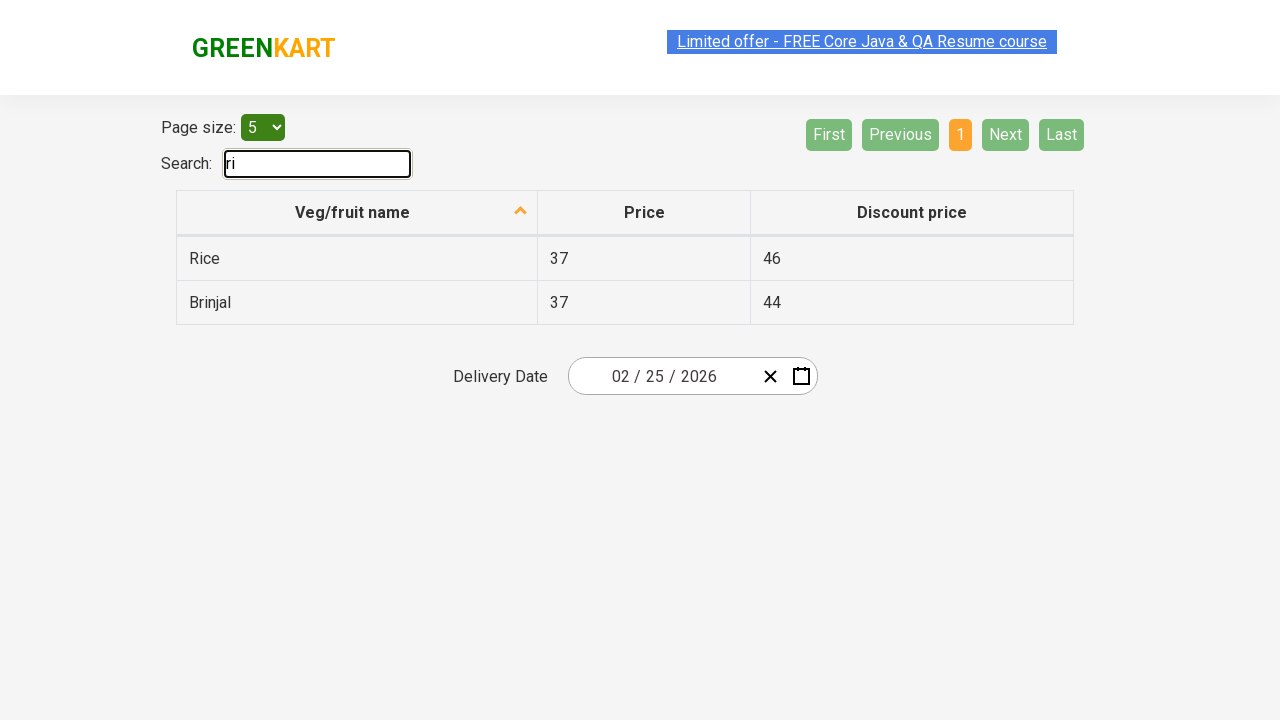

Filtered results appeared on the page
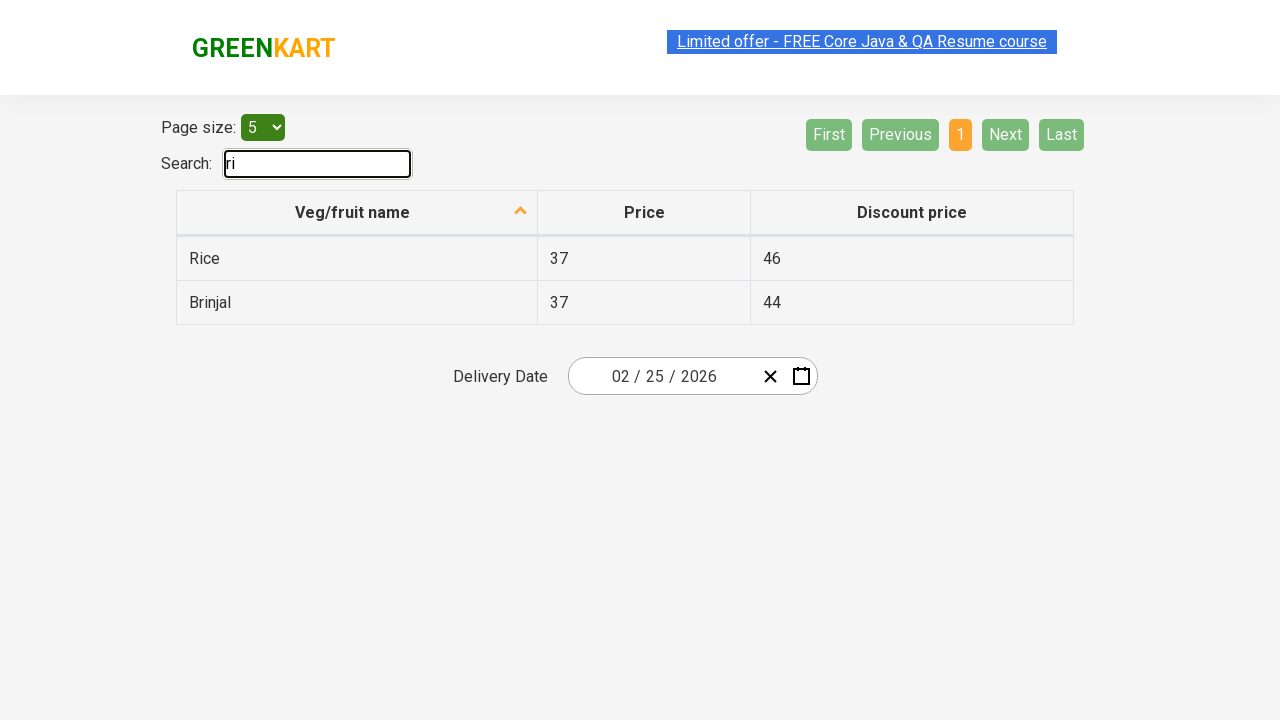

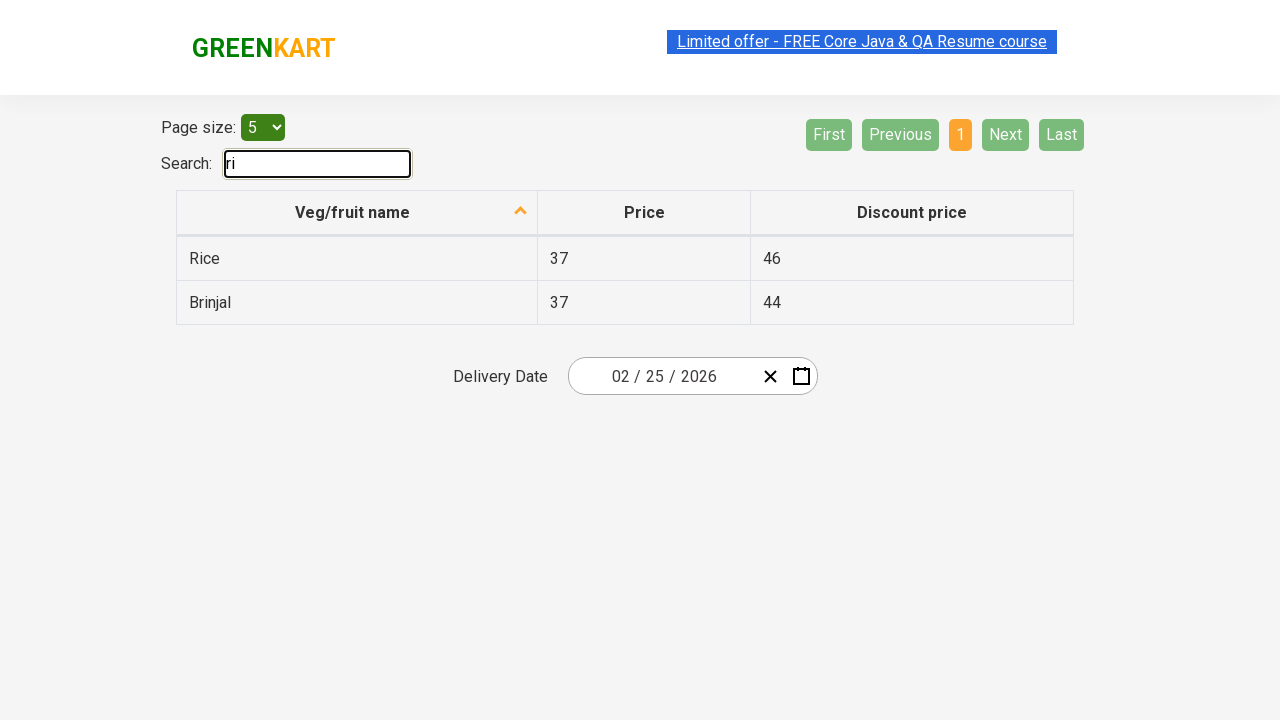